Navigates to Hepsiburada (Turkish e-commerce site) homepage

Starting URL: https://hepsiburada.com

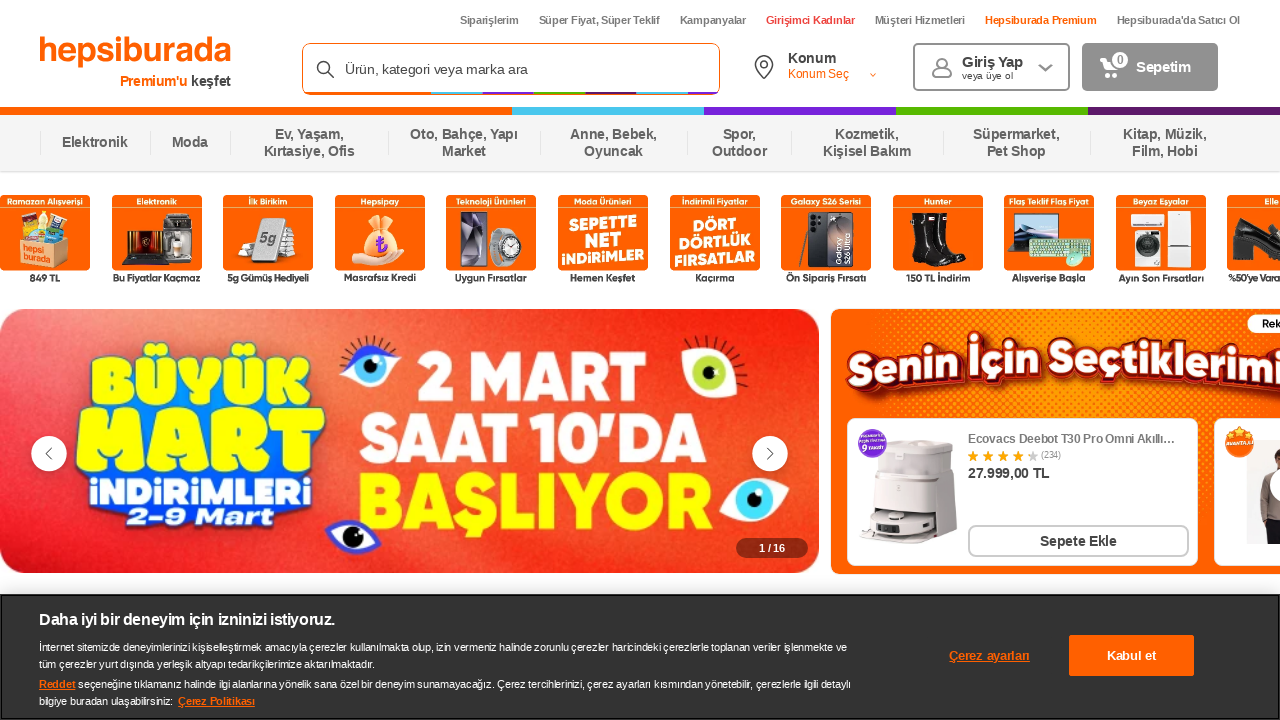

Waited for Hepsiburada homepage to load (domcontentloaded)
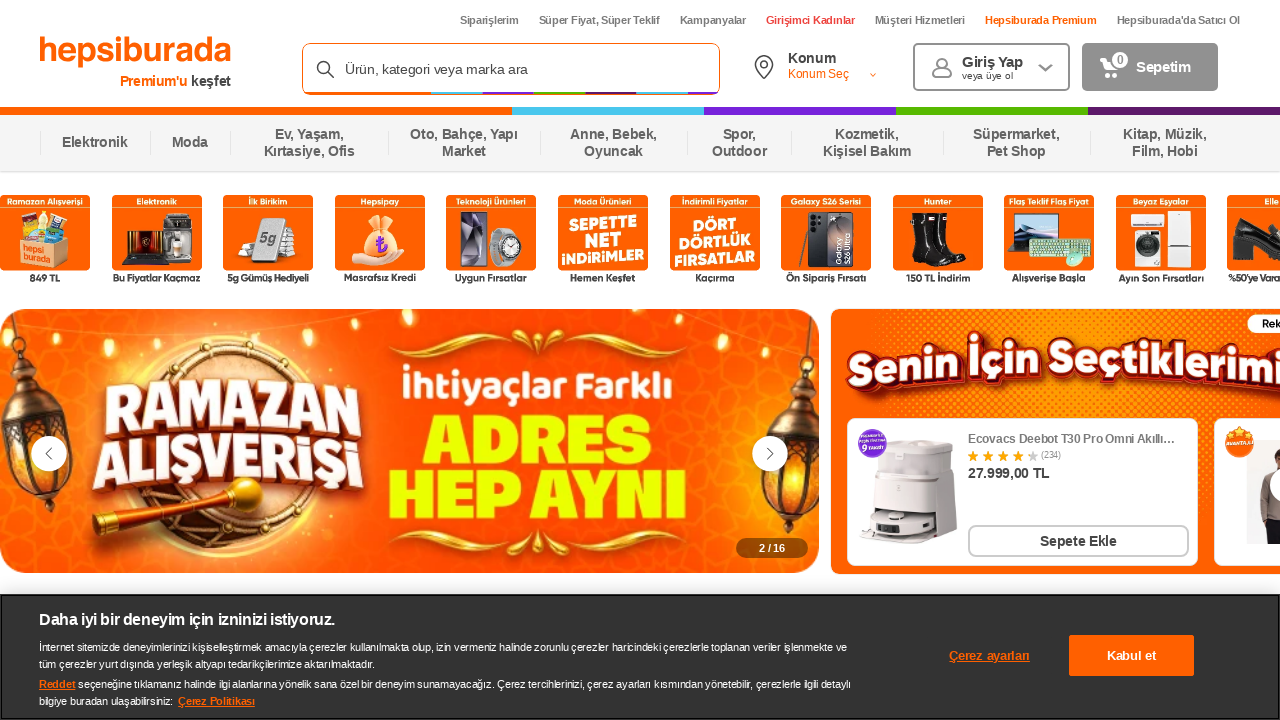

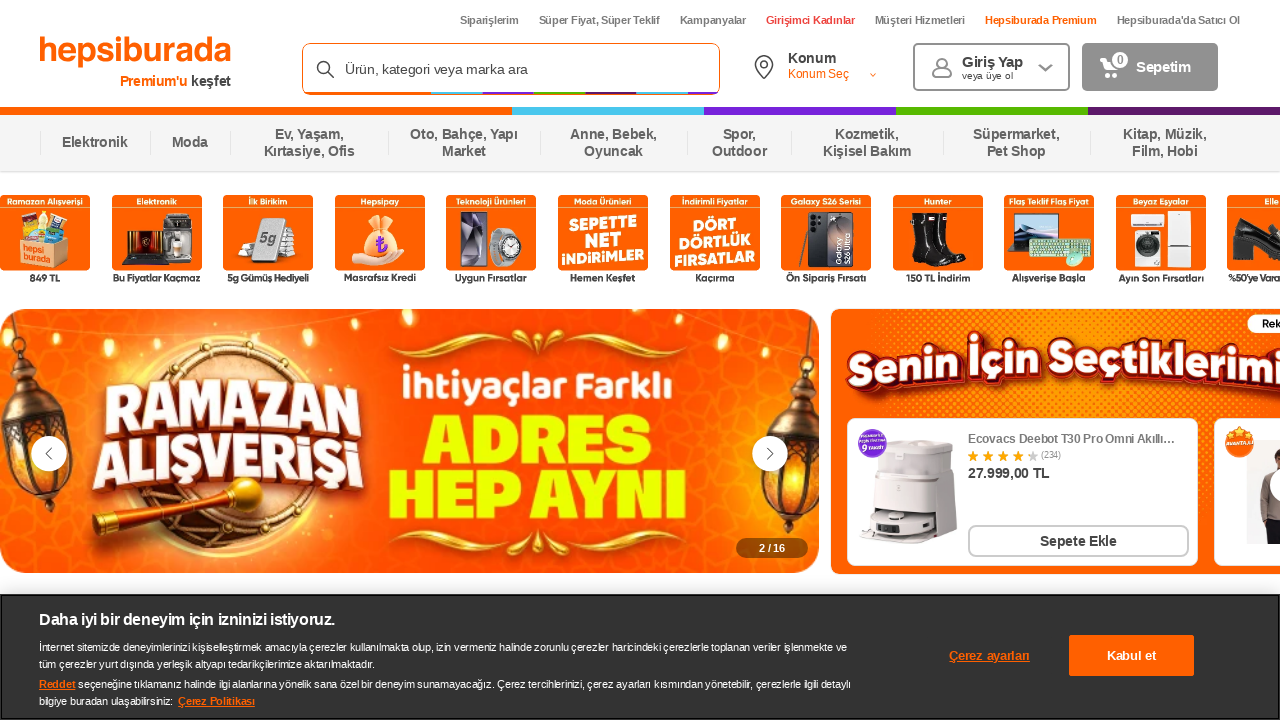